Tests the complete e-commerce checkout flow on demoblaze.com: selecting a product, adding it to cart, navigating to cart, entering payment details, and confirming the purchase.

Starting URL: https://www.demoblaze.com/

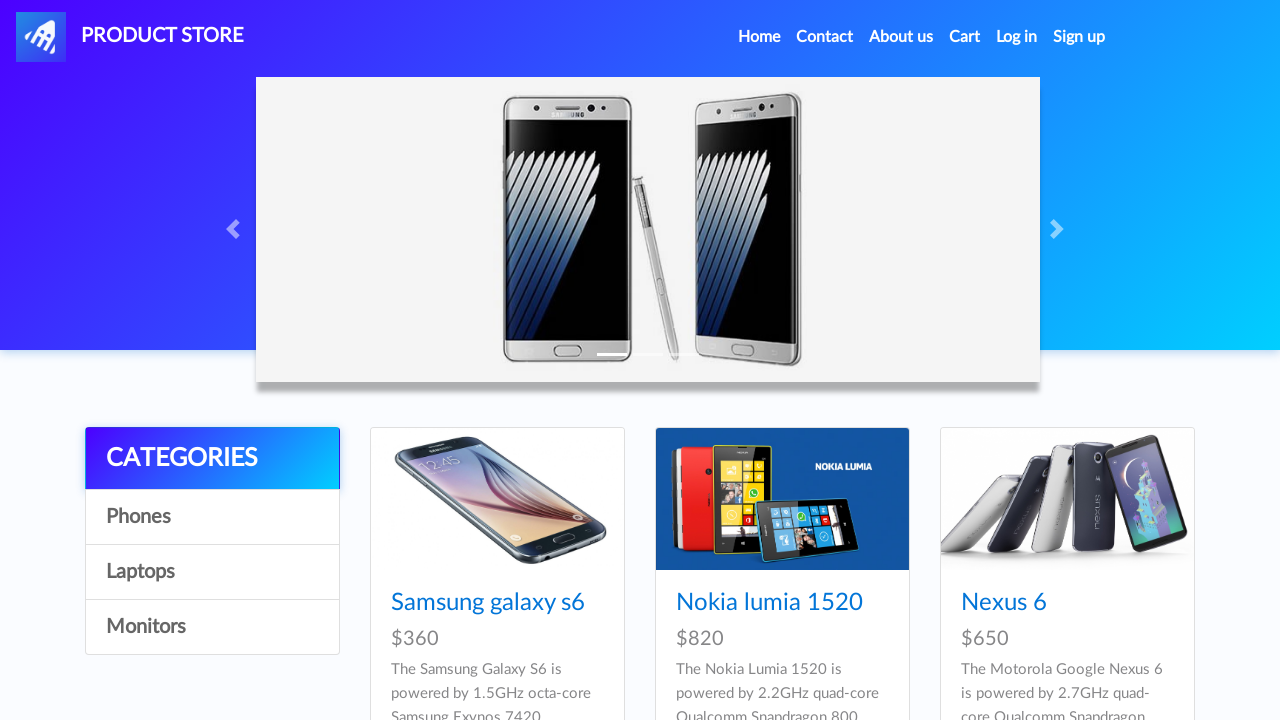

Clicked on the first product item at (488, 603) on .card-title a
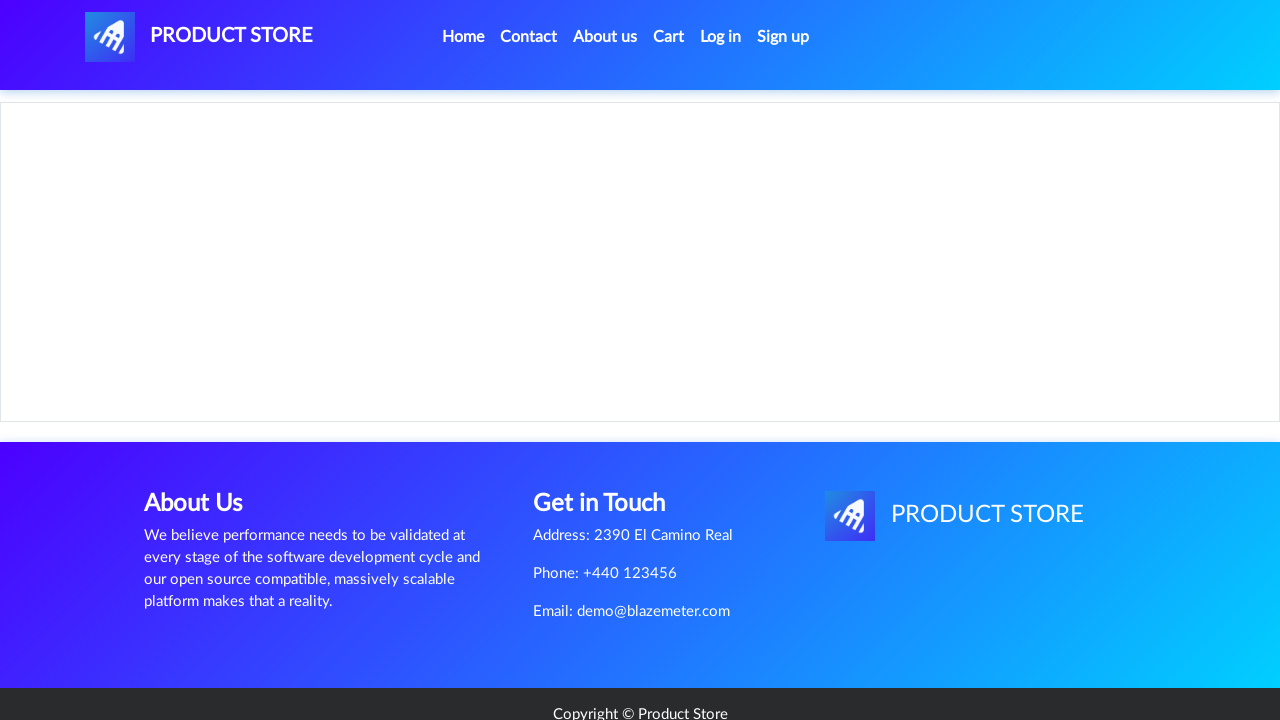

Product page loaded with 'Add to cart' button visible
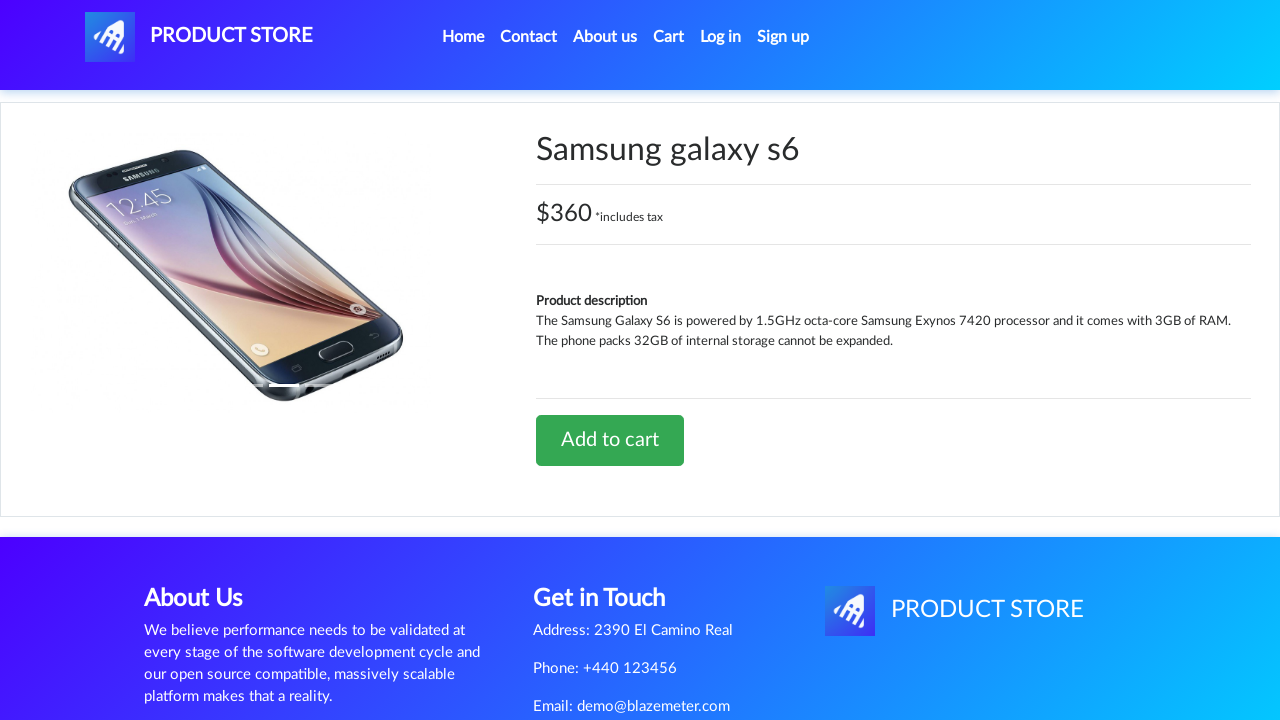

Clicked 'Add to cart' button at (610, 440) on a:has-text('Add to cart')
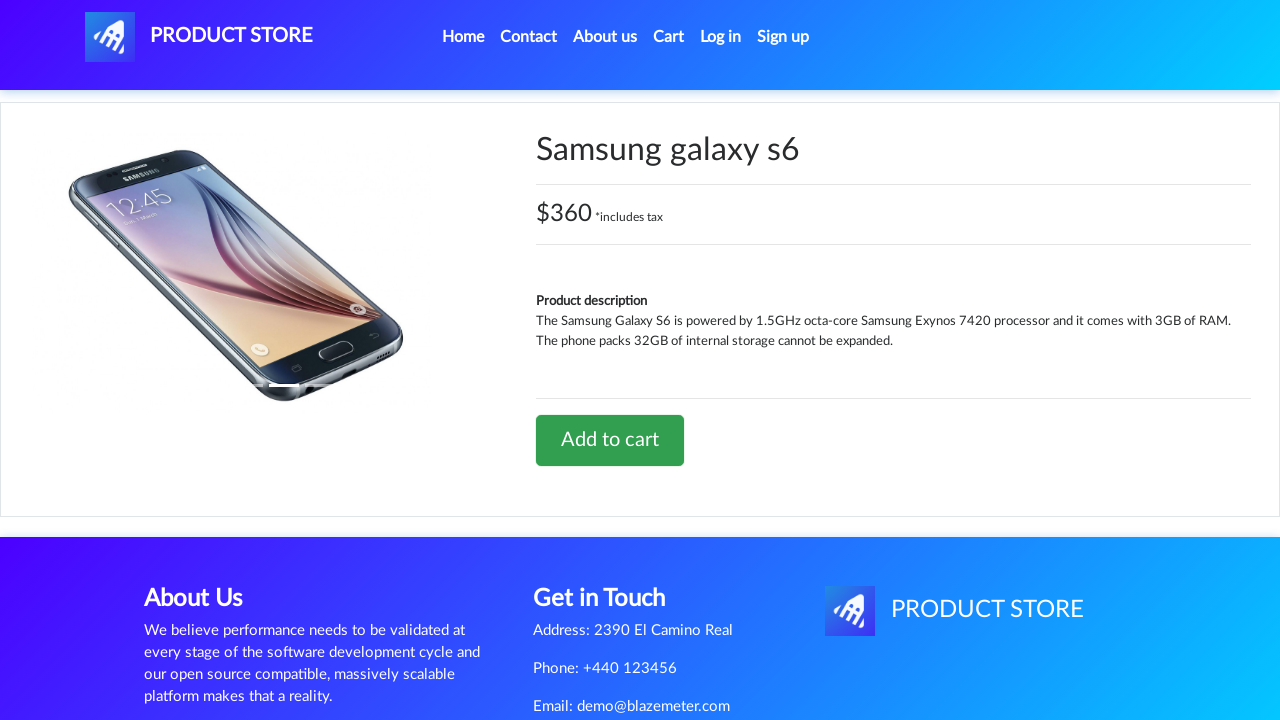

Handled alert dialog after adding to cart
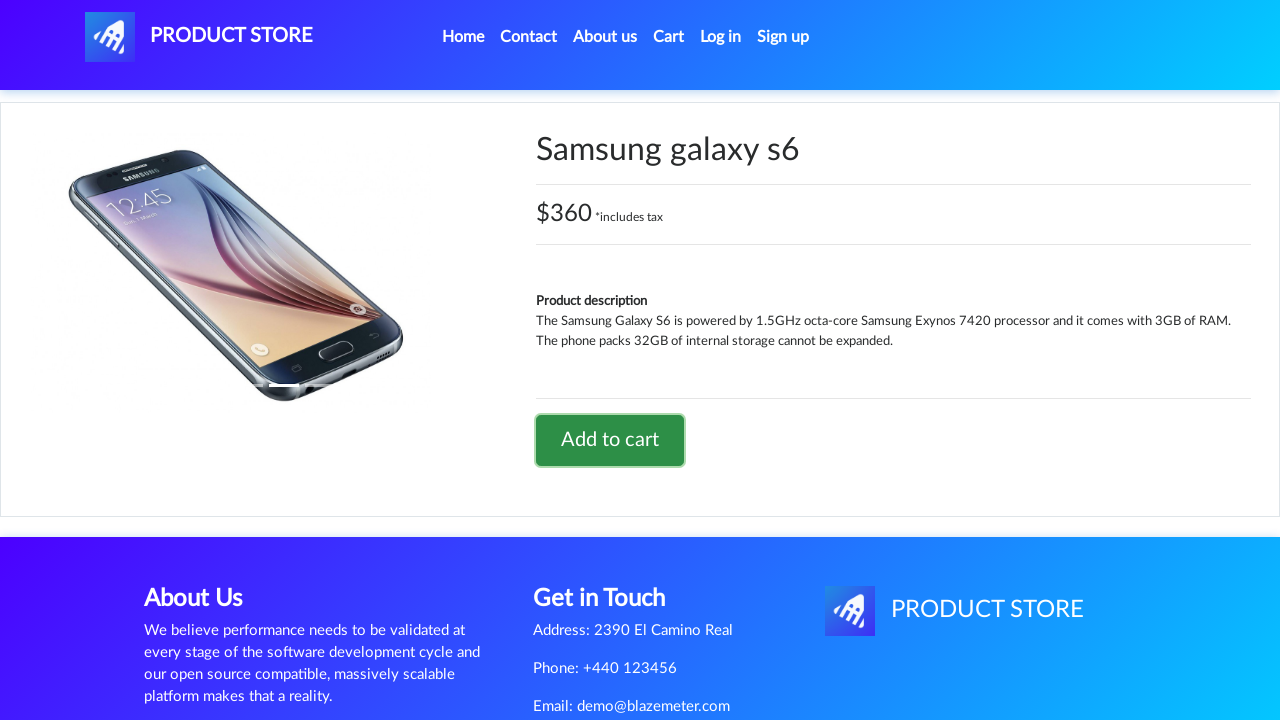

Navigated back to demoblaze.com homepage
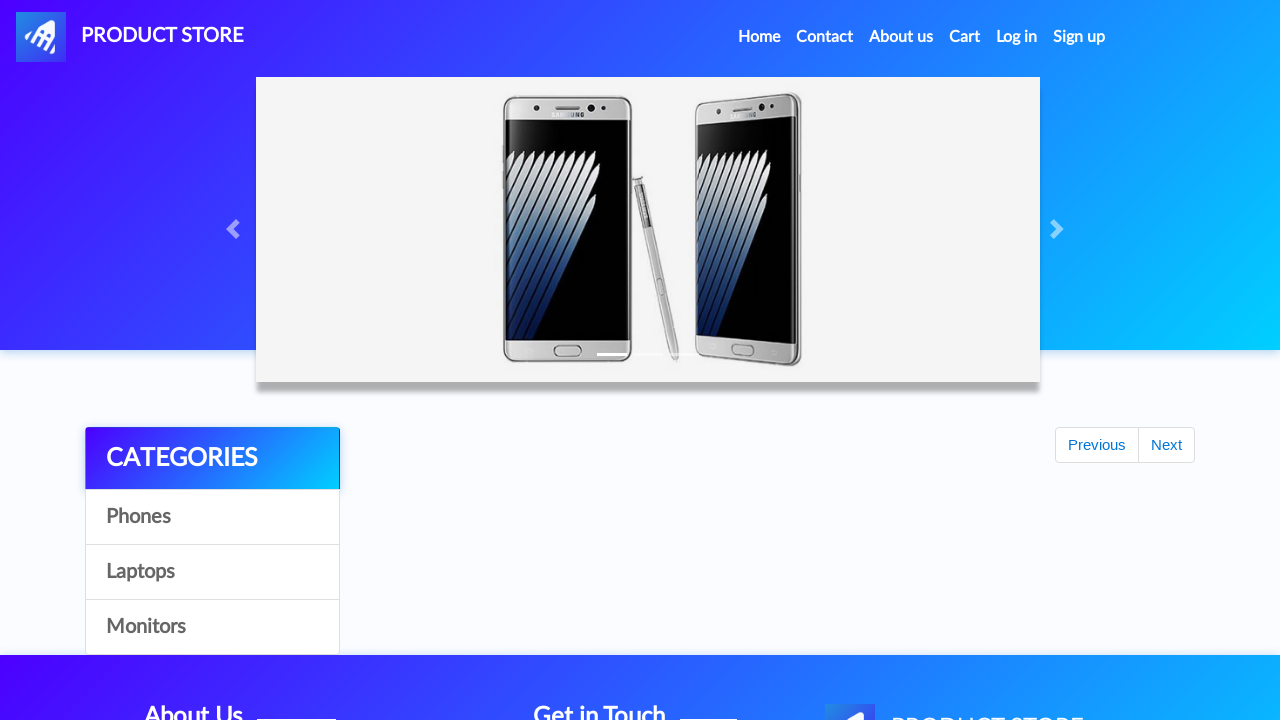

Clicked cart button to navigate to cart page at (965, 37) on #cartur
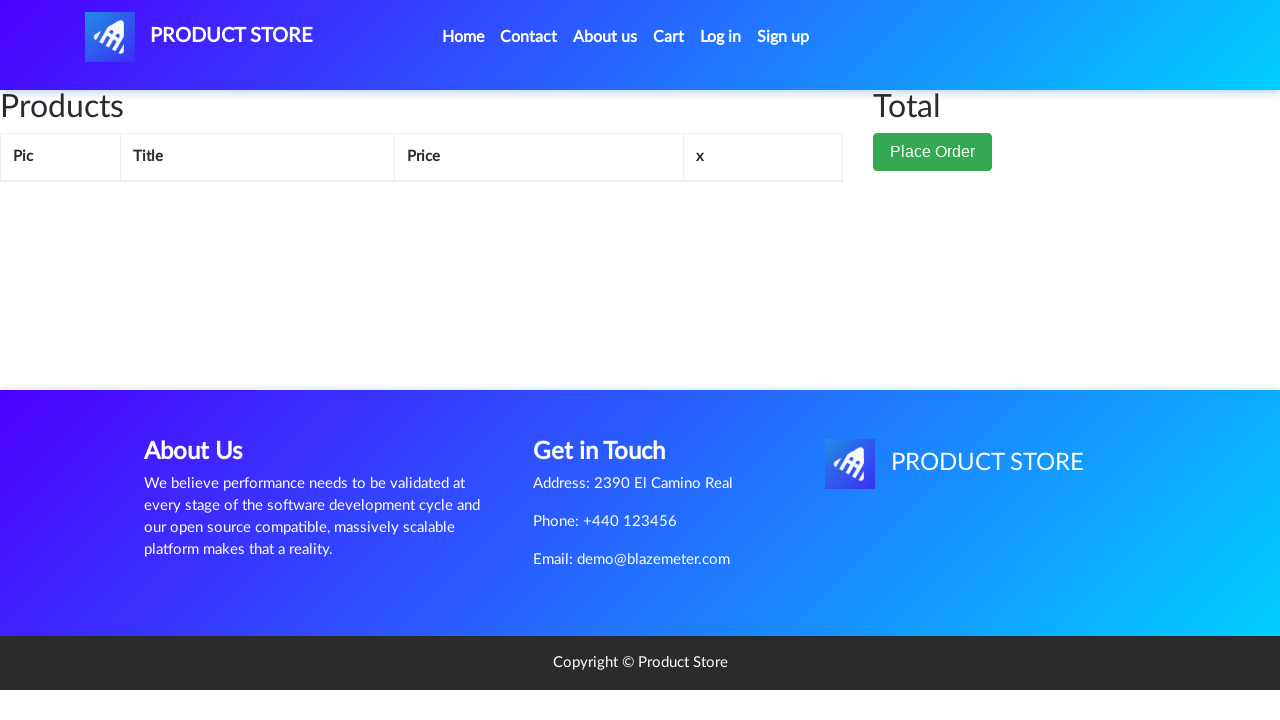

Cart page loaded successfully
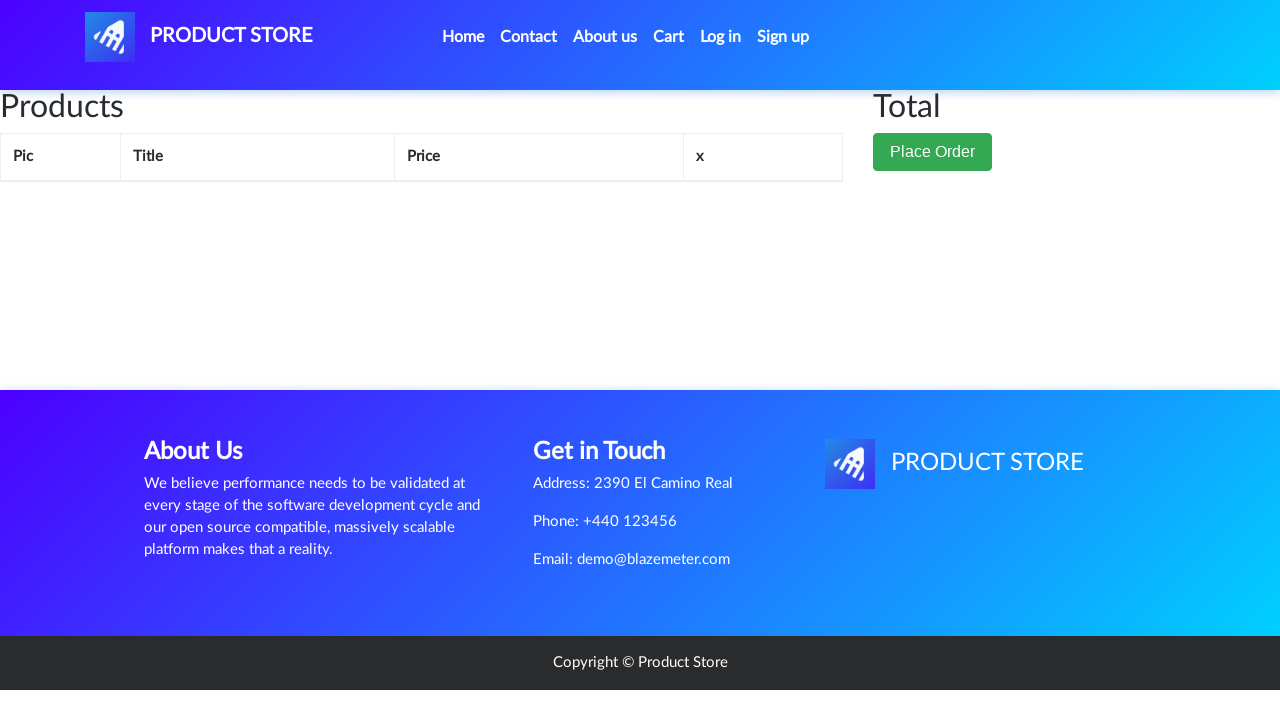

Clicked 'Place Order' button to proceed to checkout at (933, 152) on button:has-text('Place Order')
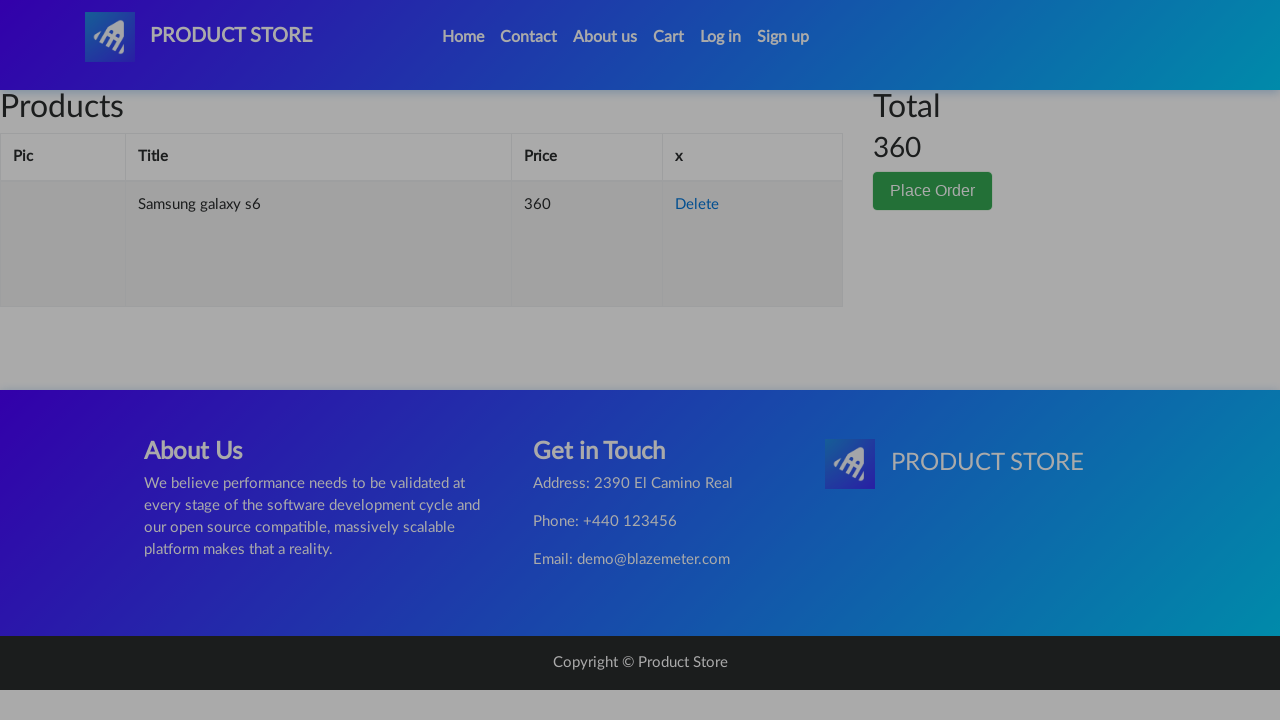

Order modal appeared and is visible
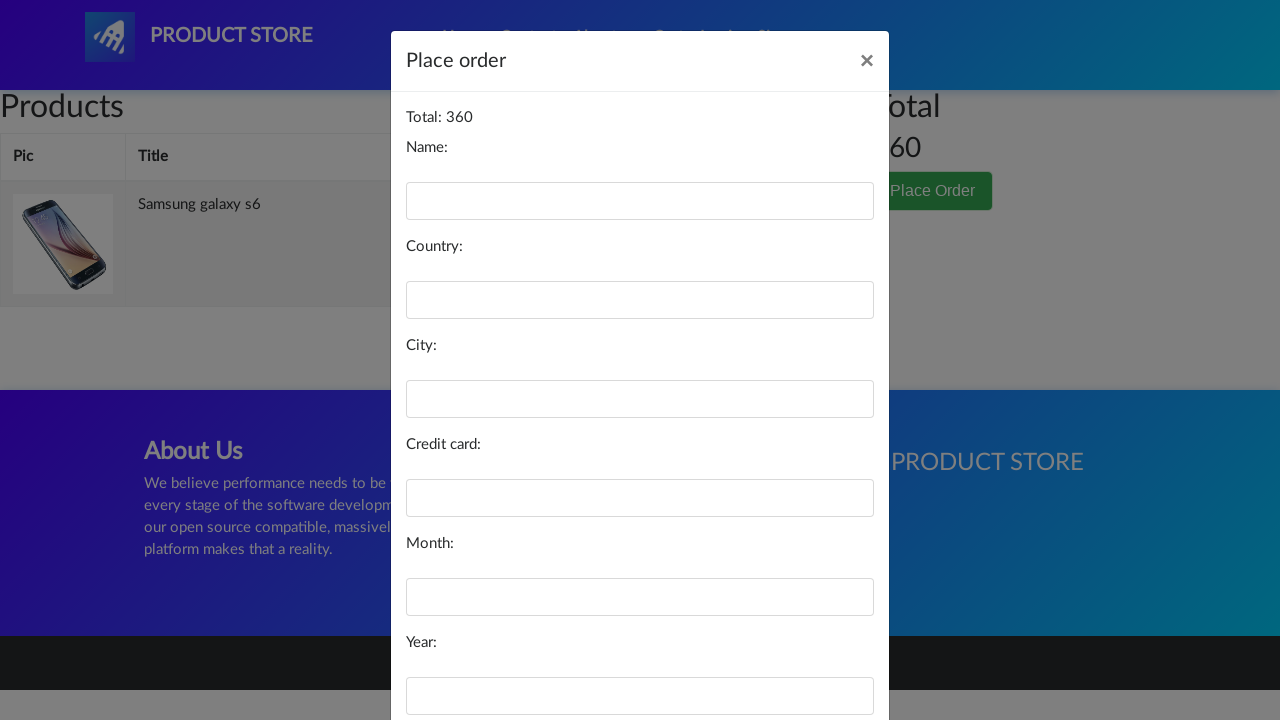

Filled name field with 'John Doe' on #name
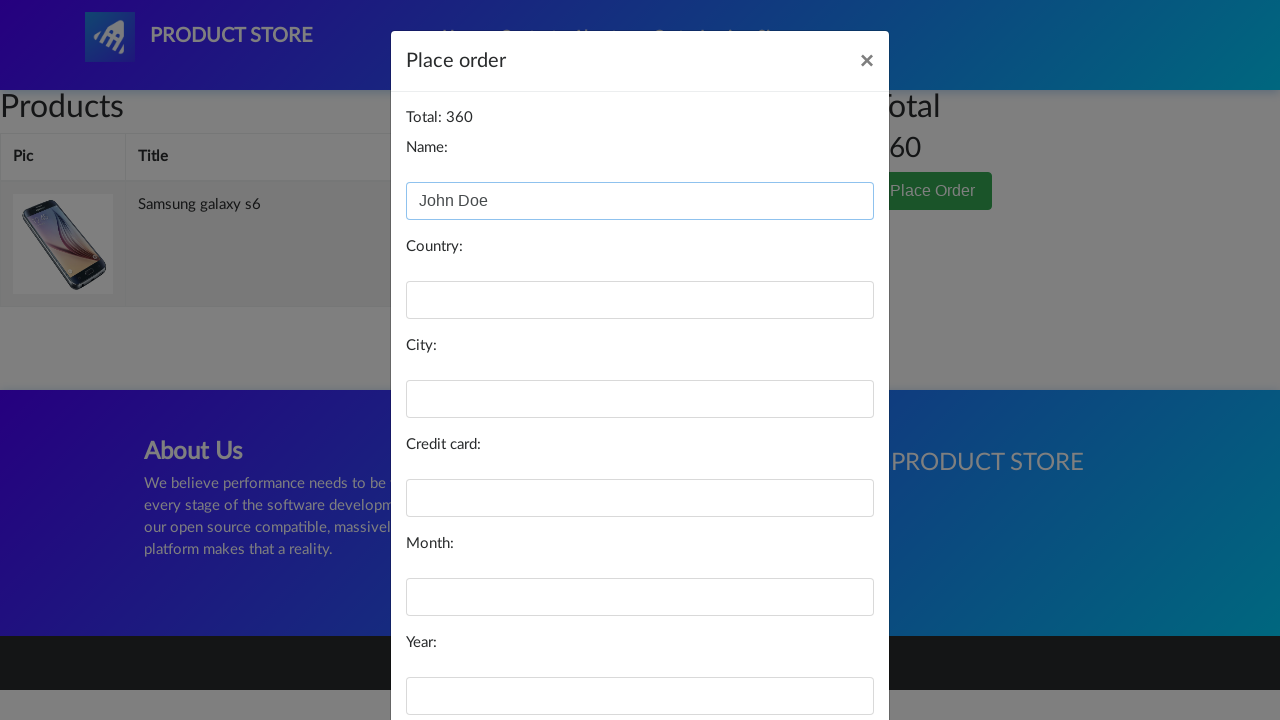

Filled country field with 'Indonesia' on #country
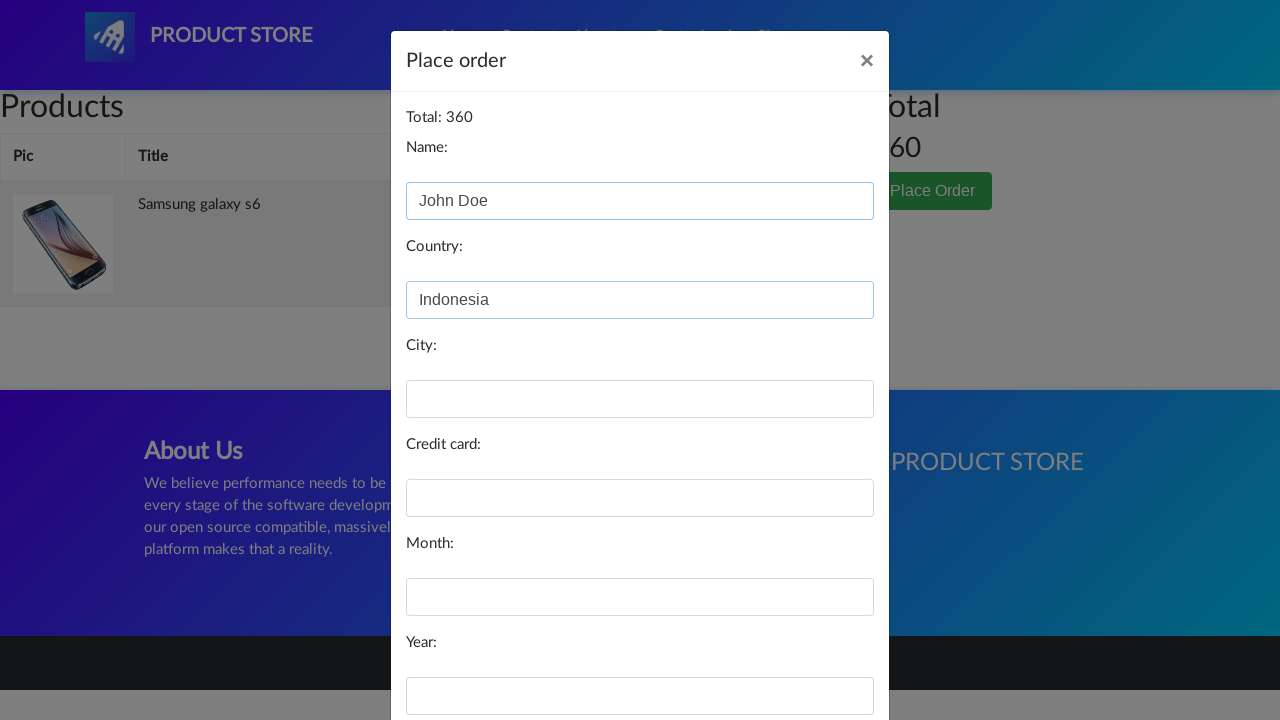

Filled city field with 'Jakarta' on #city
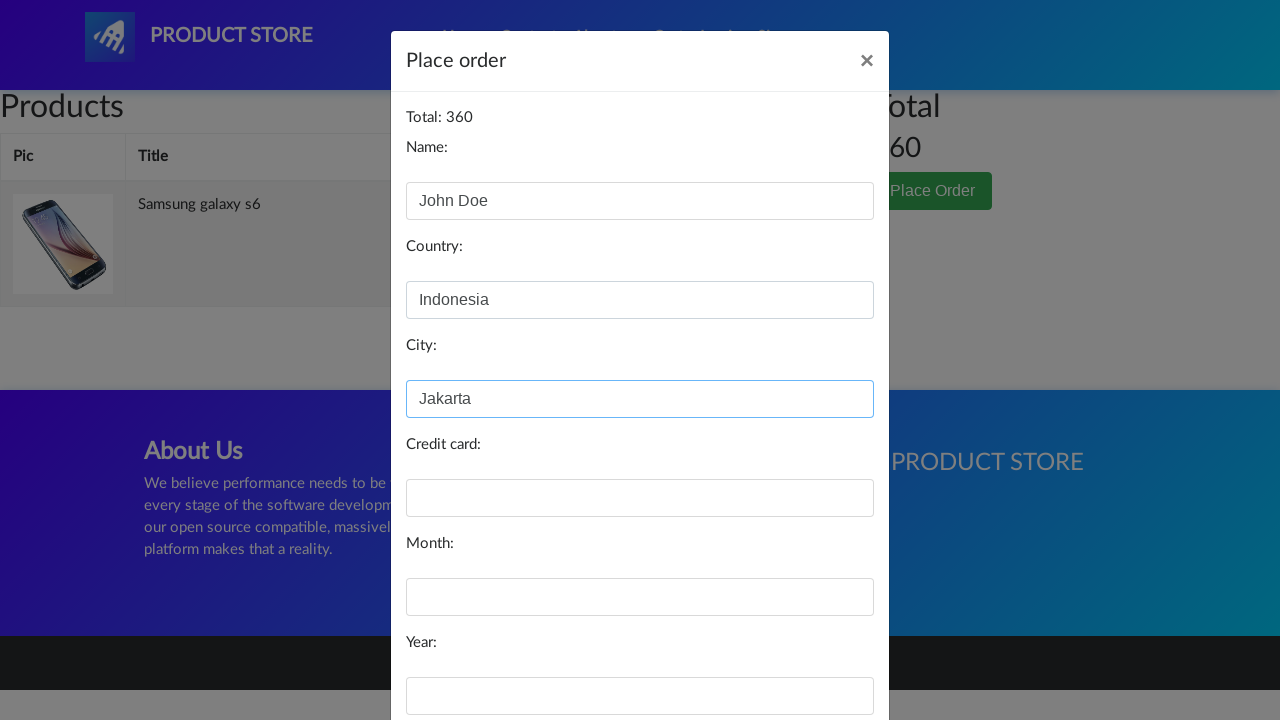

Filled card field with test credit card number on #card
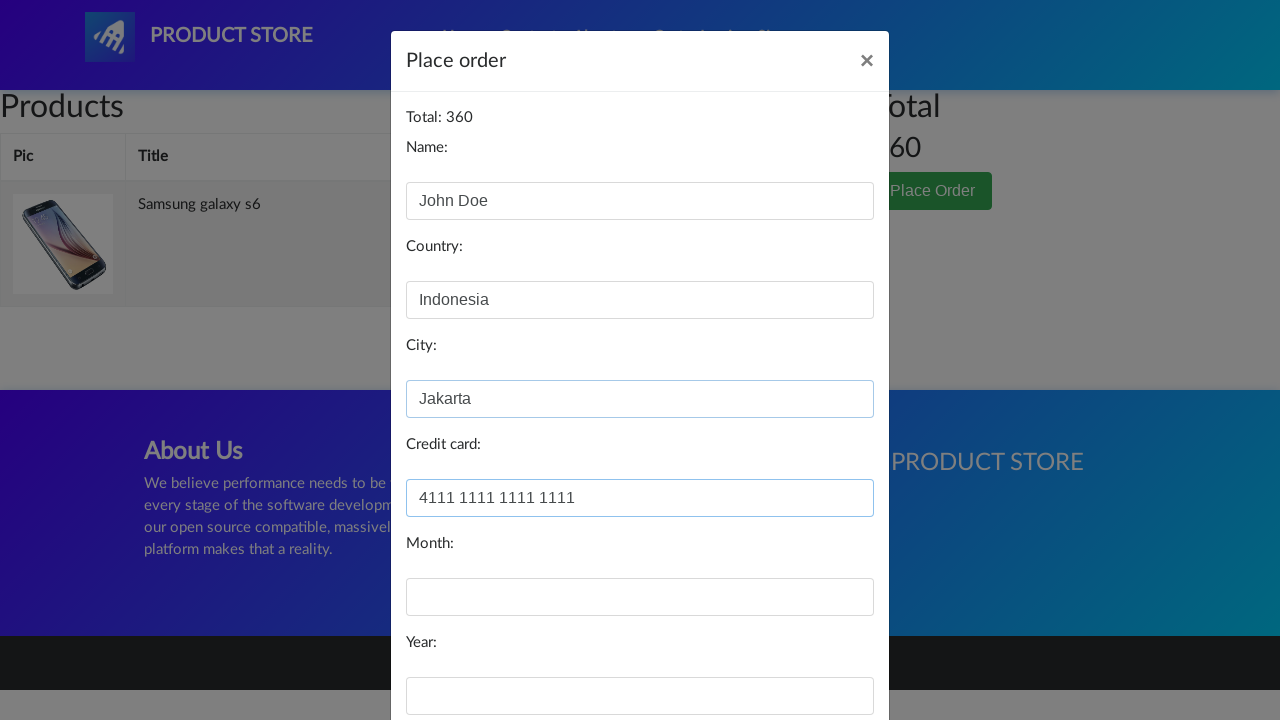

Filled month field with '12' on #month
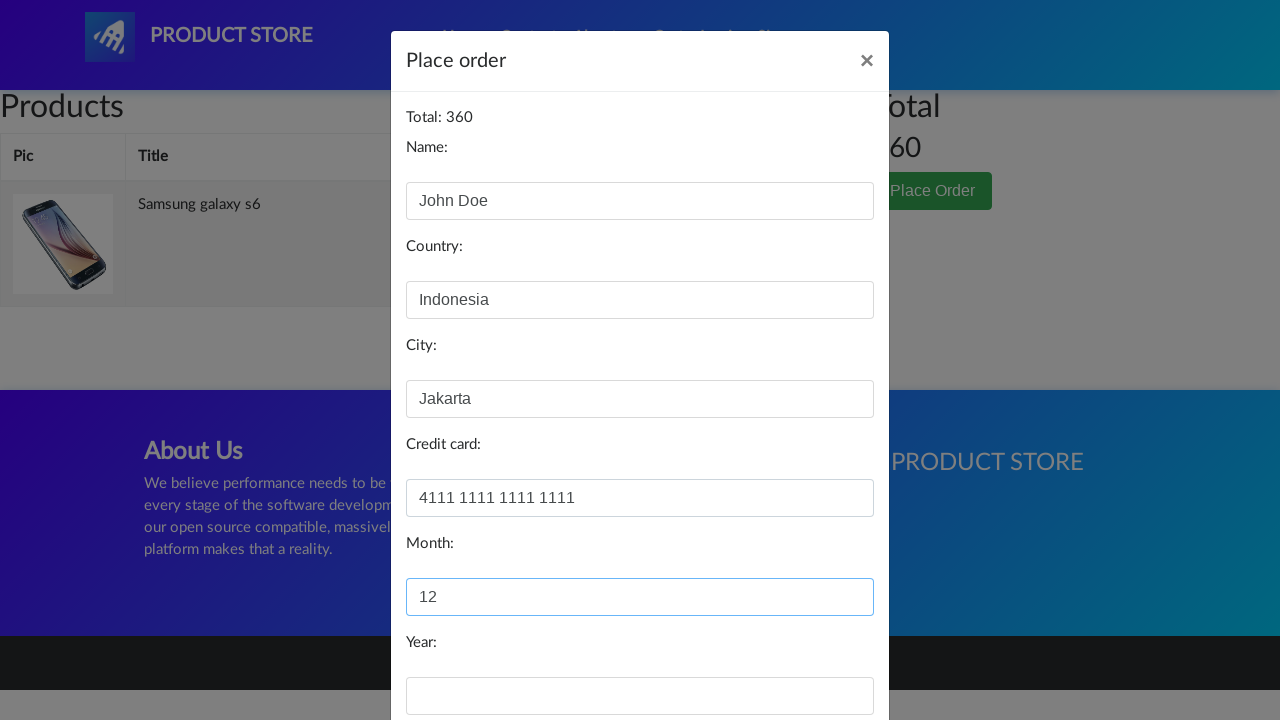

Filled year field with '2025' on #year
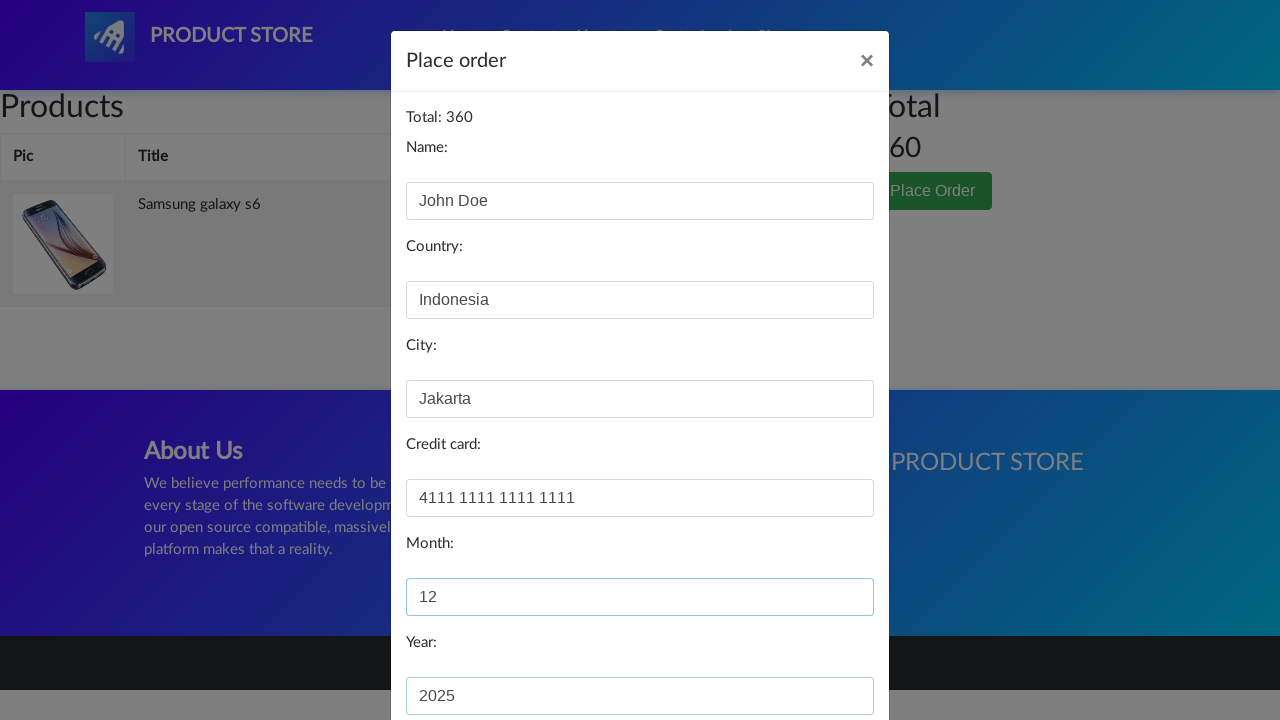

Clicked 'Purchase' button to confirm order at (823, 655) on button:has-text('Purchase')
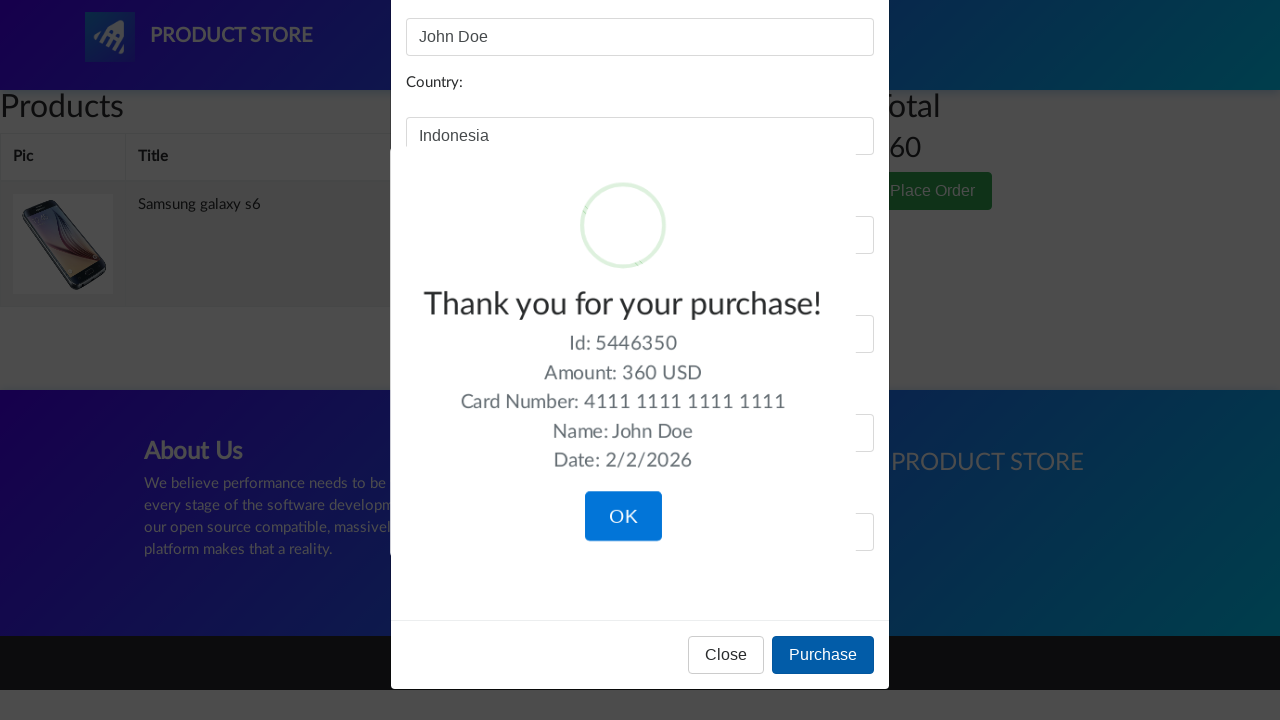

Order confirmation message 'Thank you for your purchase!' appeared
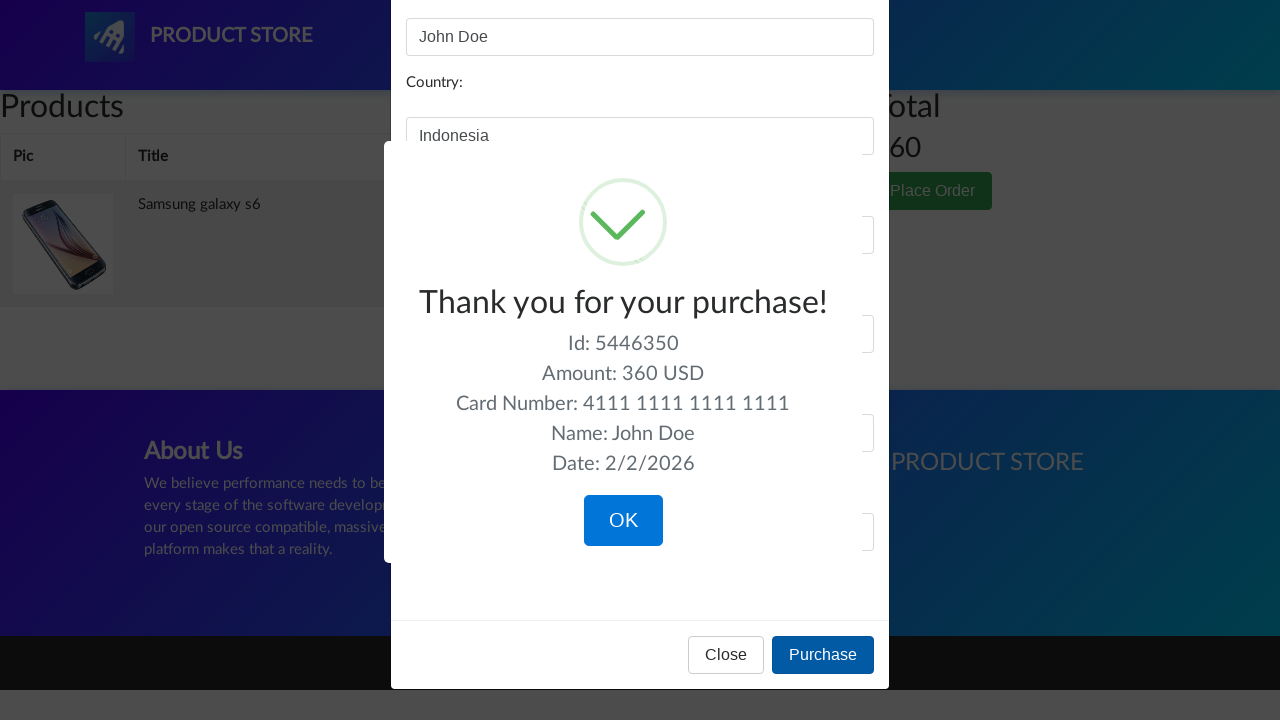

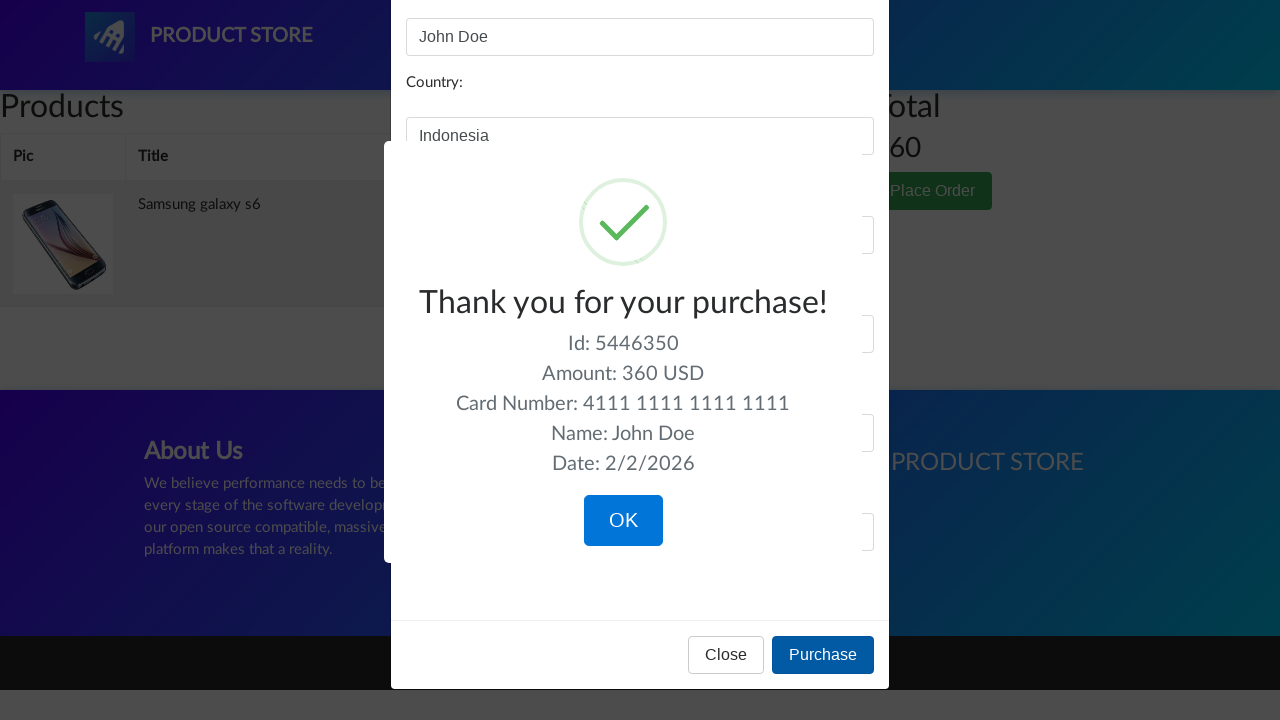